Navigates to Marriott's credit cards page, waits for the page to load, then clicks on the Business tab to view business credit card options.

Starting URL: https://www.marriott.com/credit-cards.mi

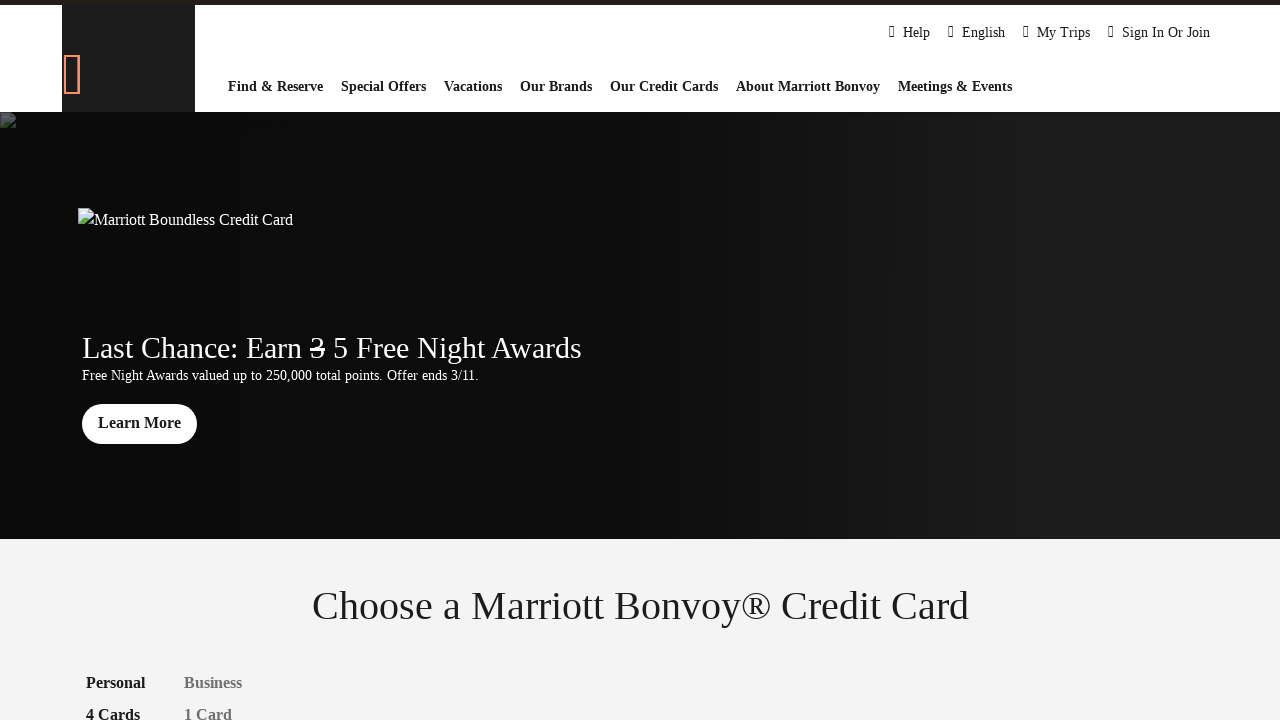

Waited for page DOM content to load
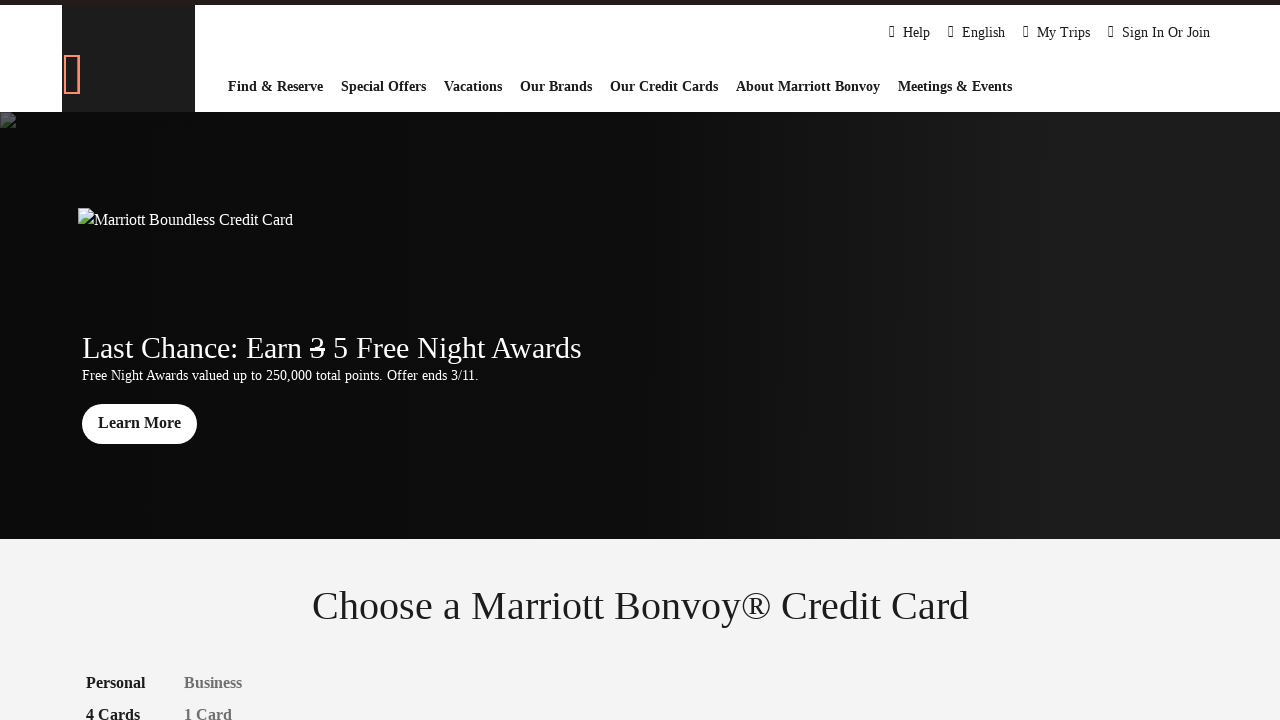

Waited 5 seconds for page to fully render
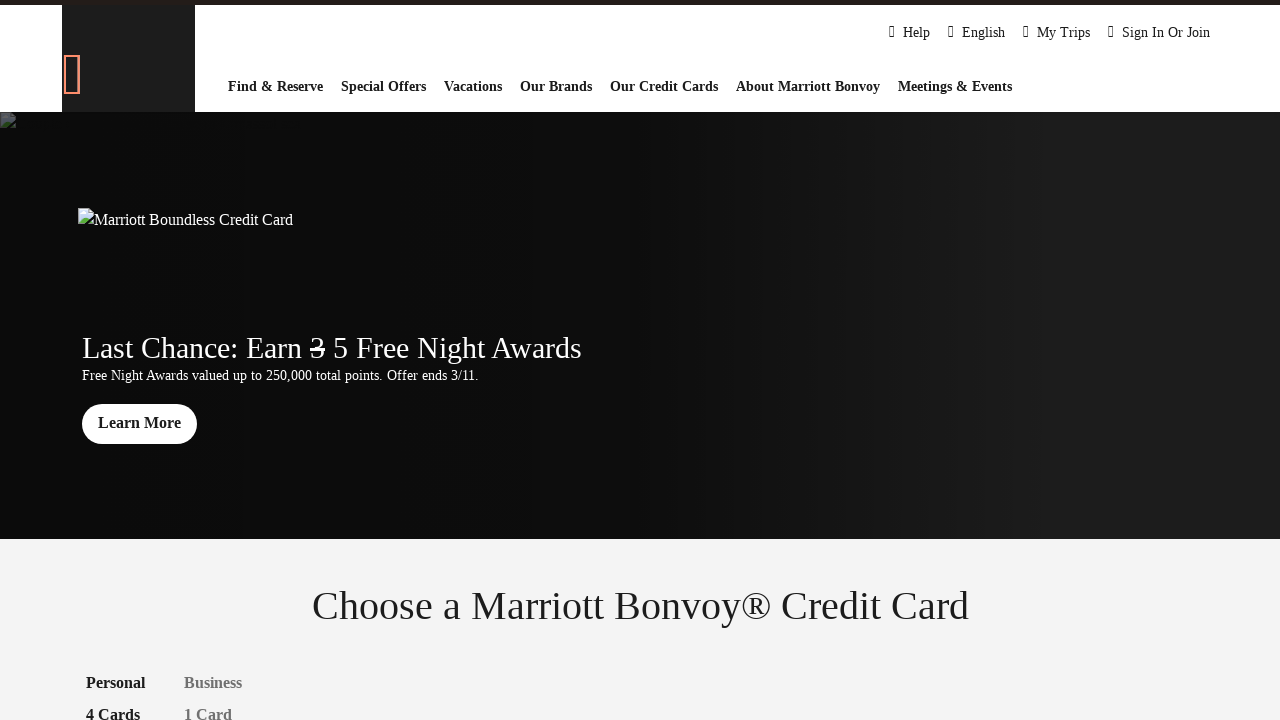

Business tab button became visible
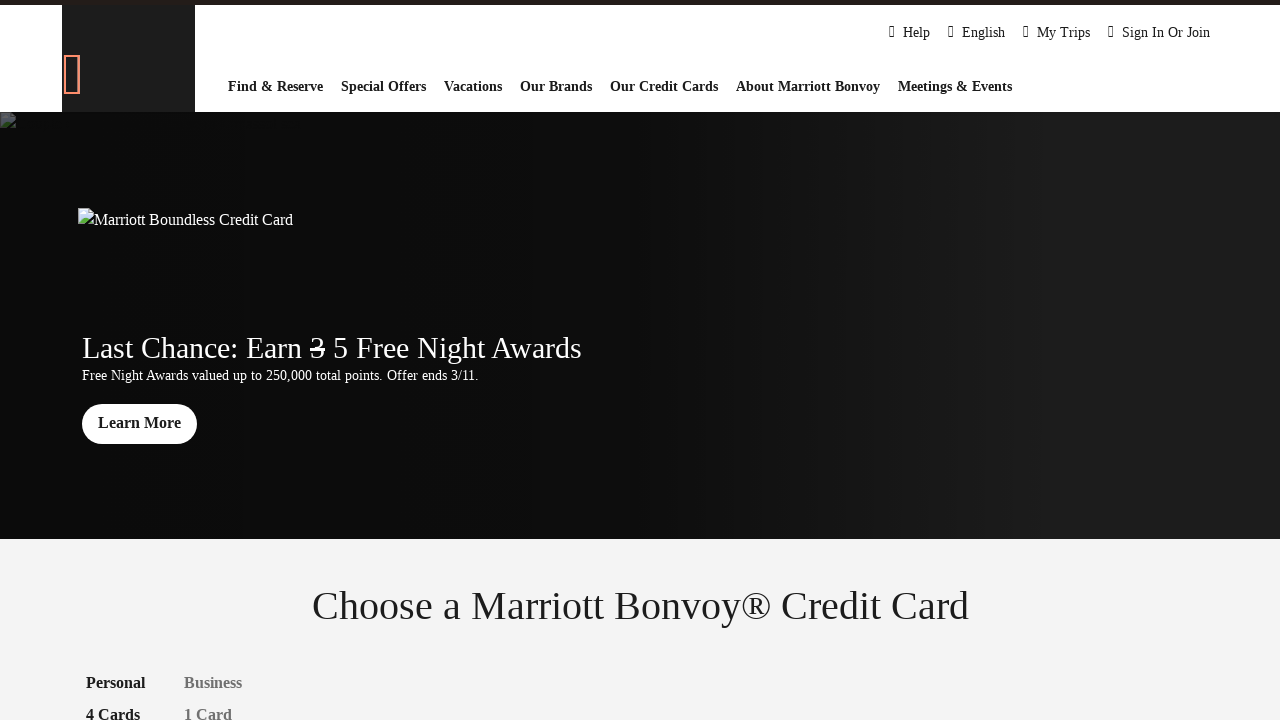

Clicked on the Business tab at (213, 684) on button:has-text("Business")
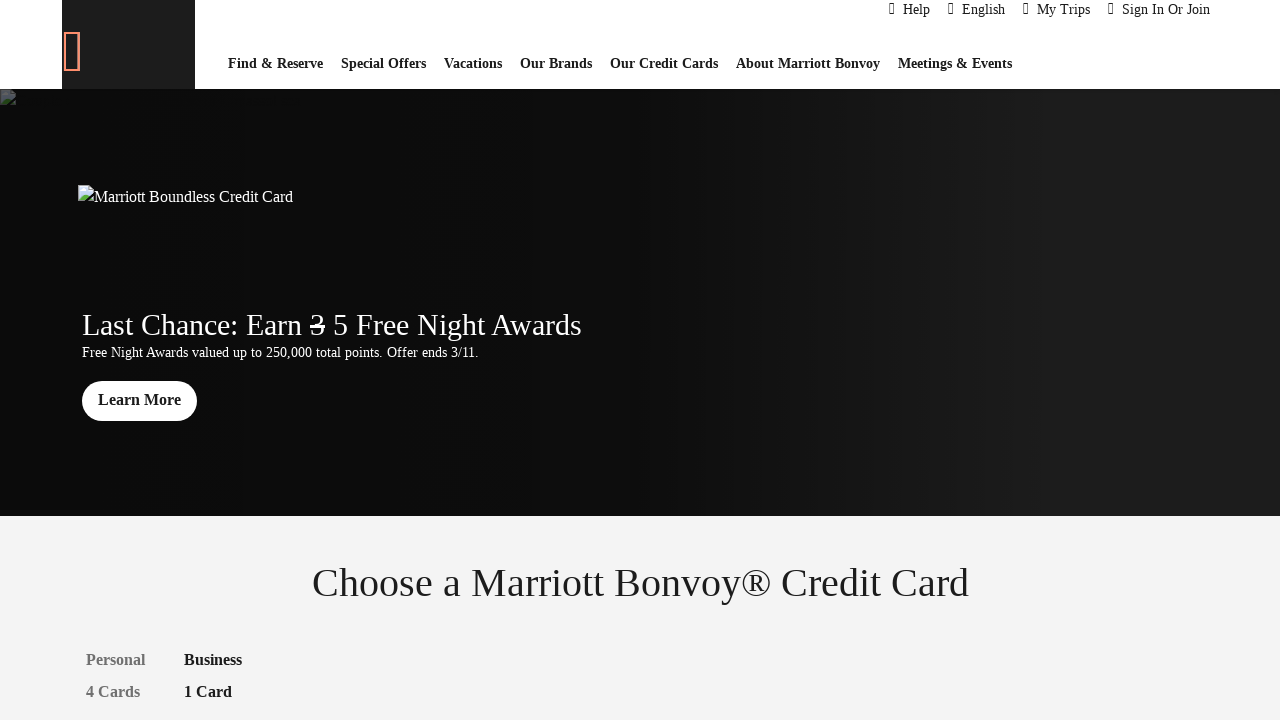

Waited 2 seconds for business credit cards content to load
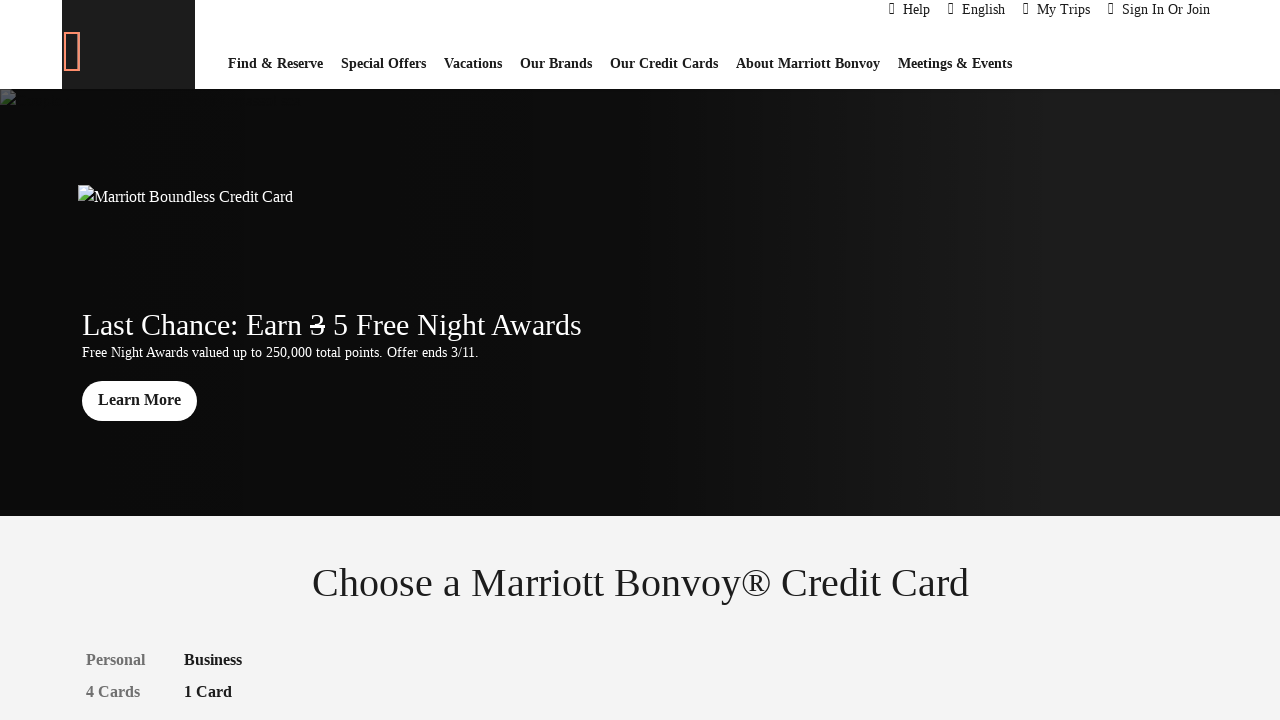

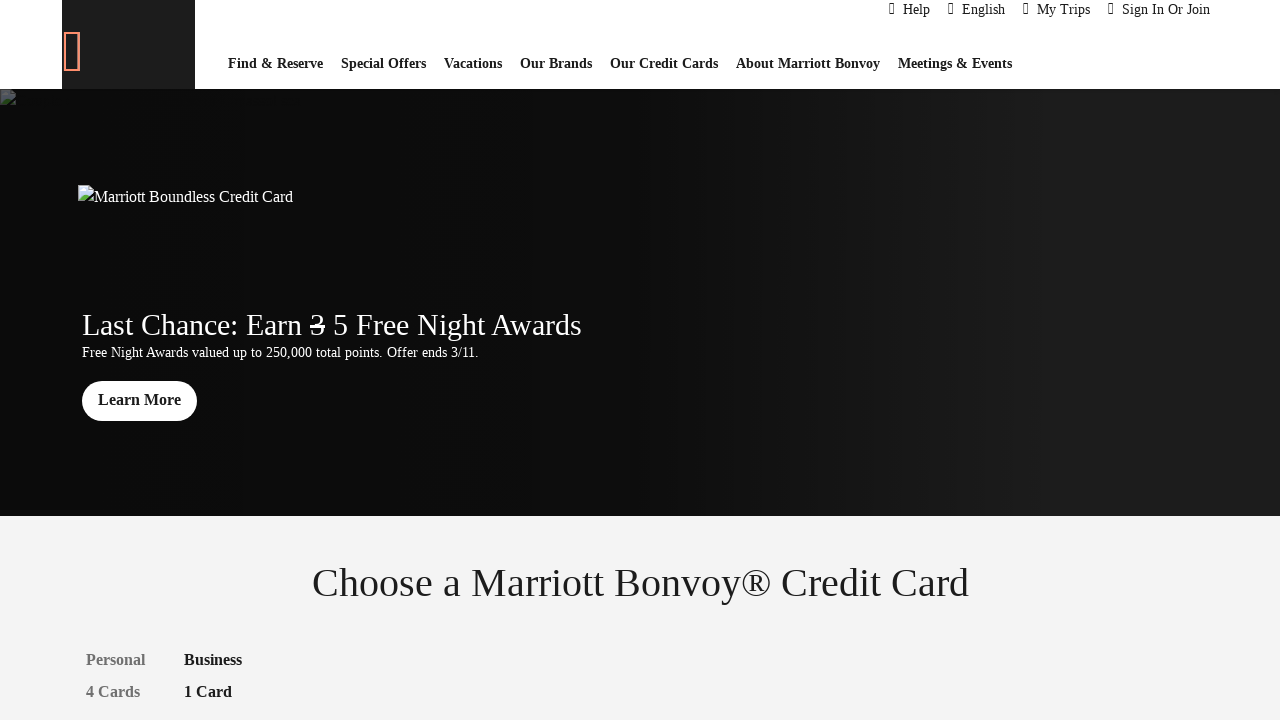